Tests switching between multiple browser windows/tabs

Starting URL: https://webdriver.io

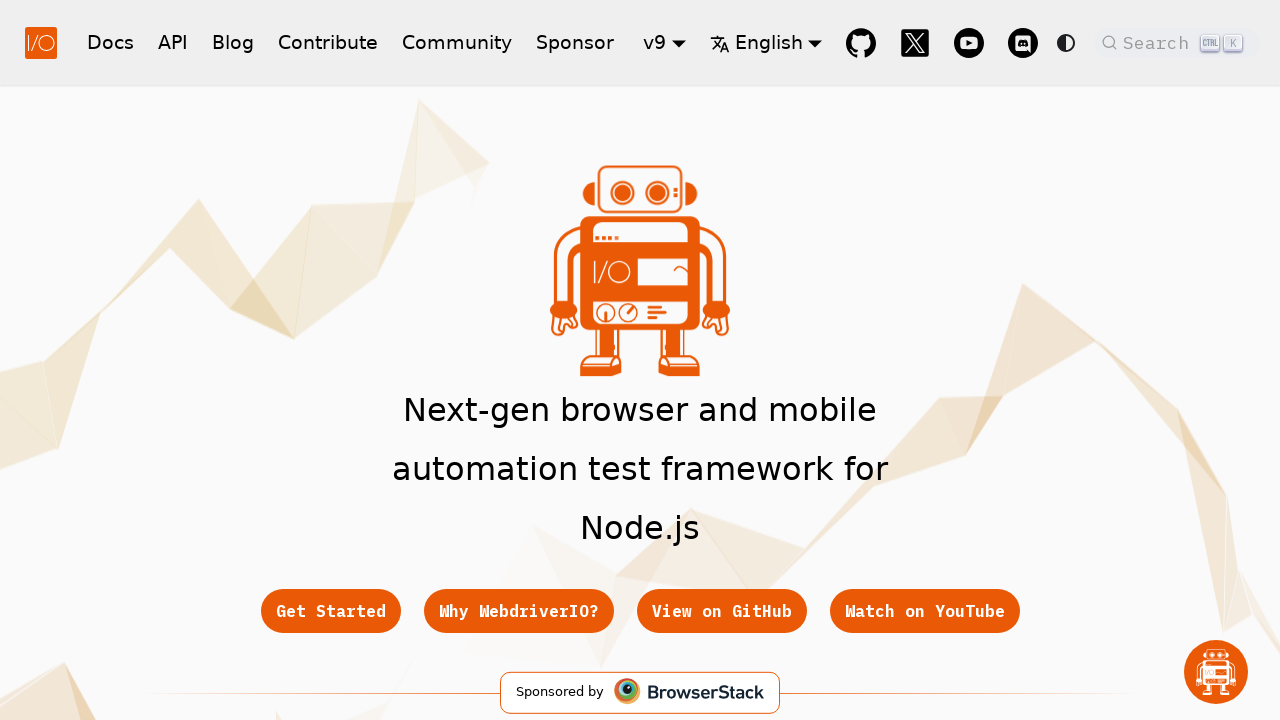

Created a new browser page/tab
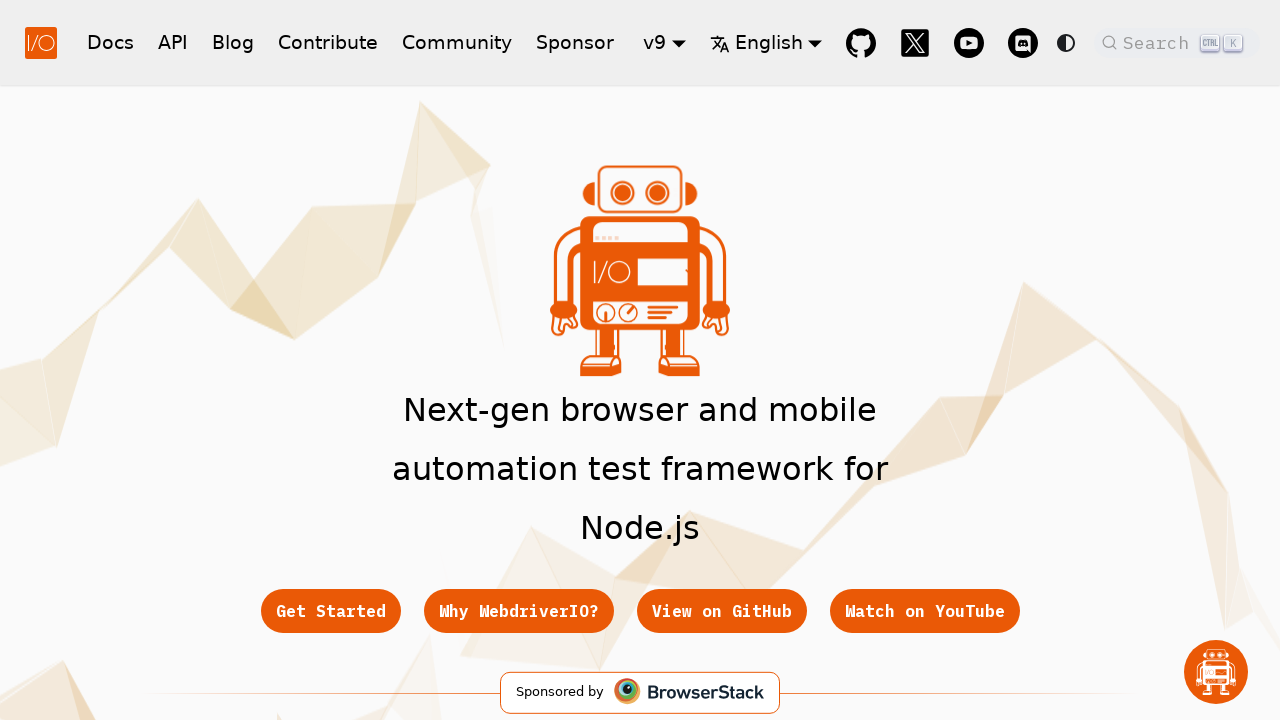

Navigated new page to http://json.org
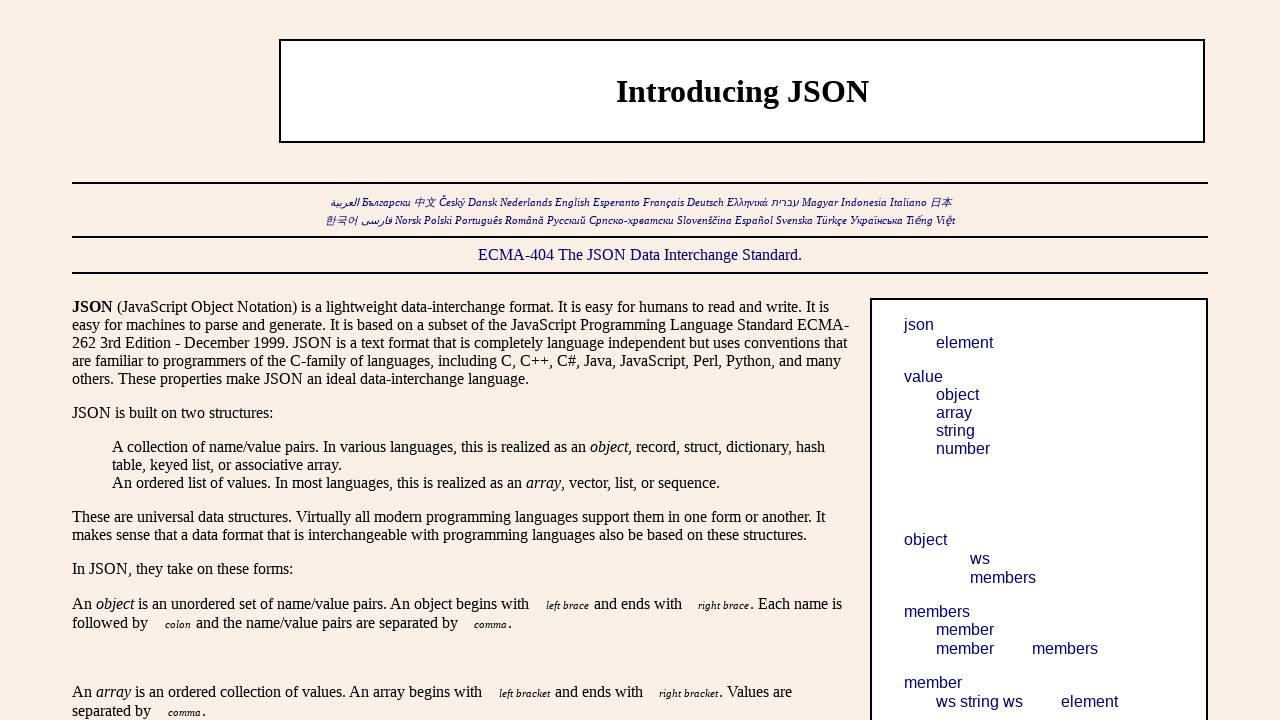

Verified new page title contains 'JSON'
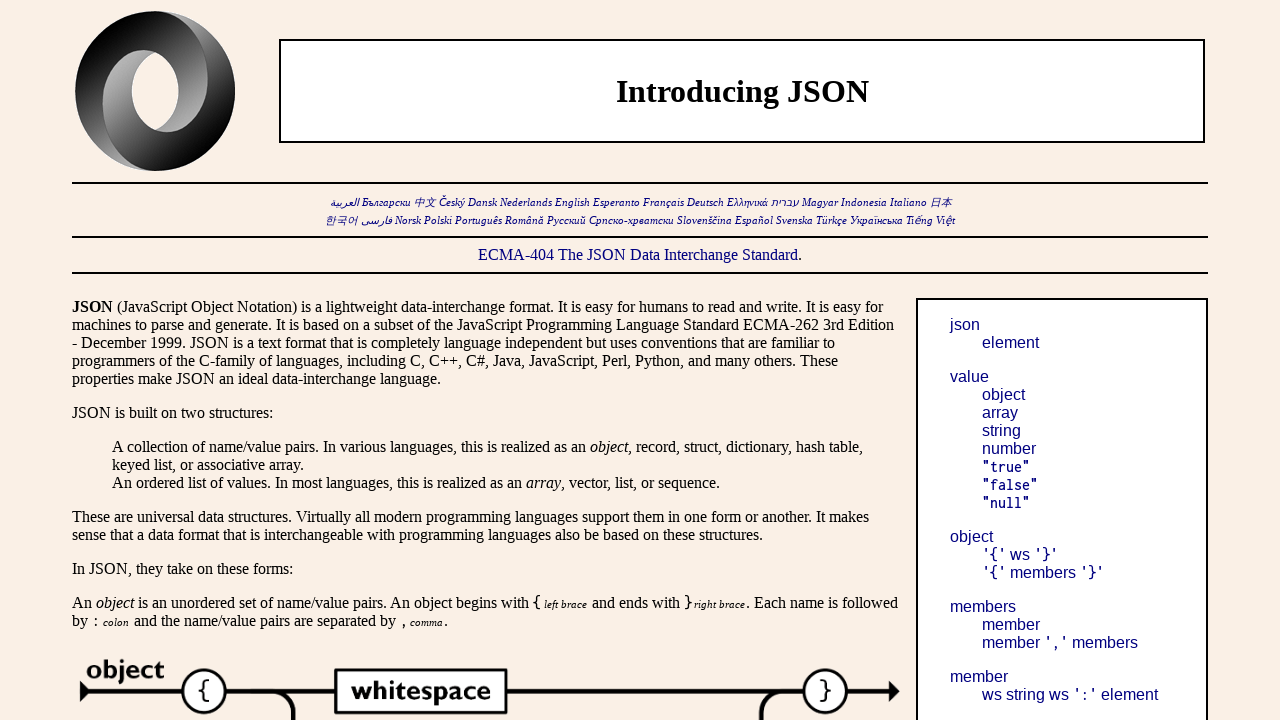

Switched back to original page and verified title contains 'WebdriverIO'
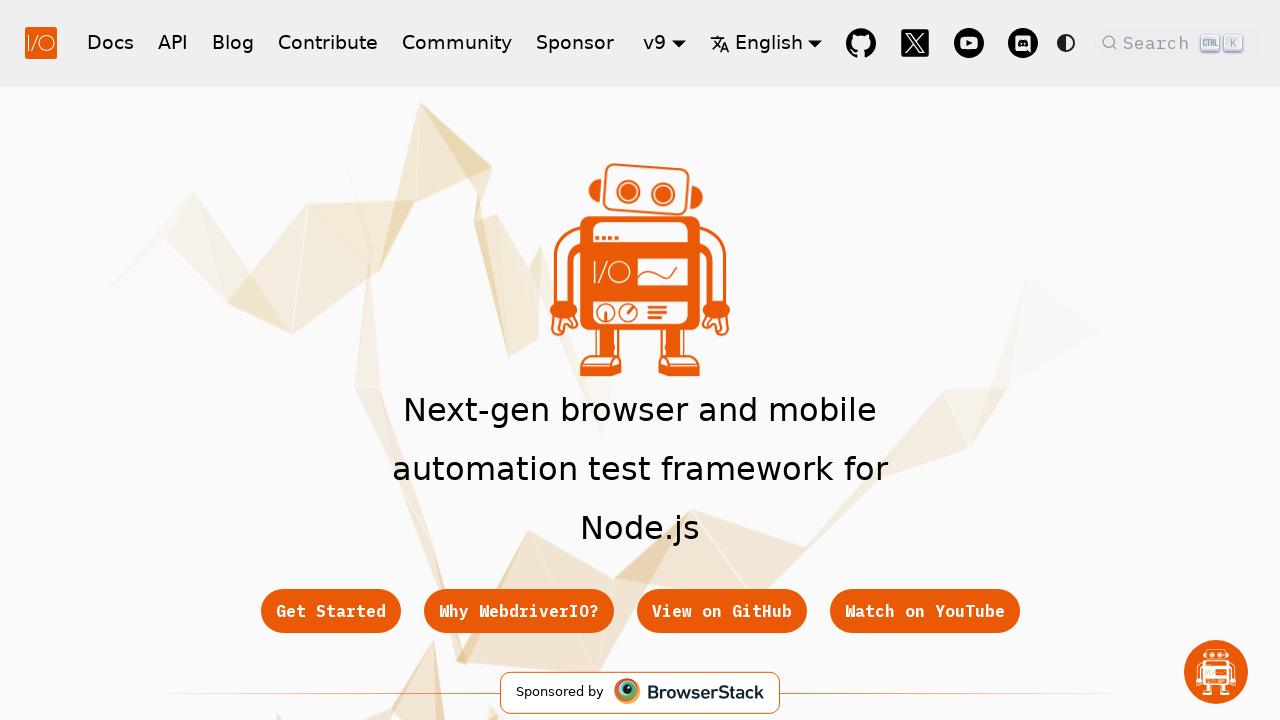

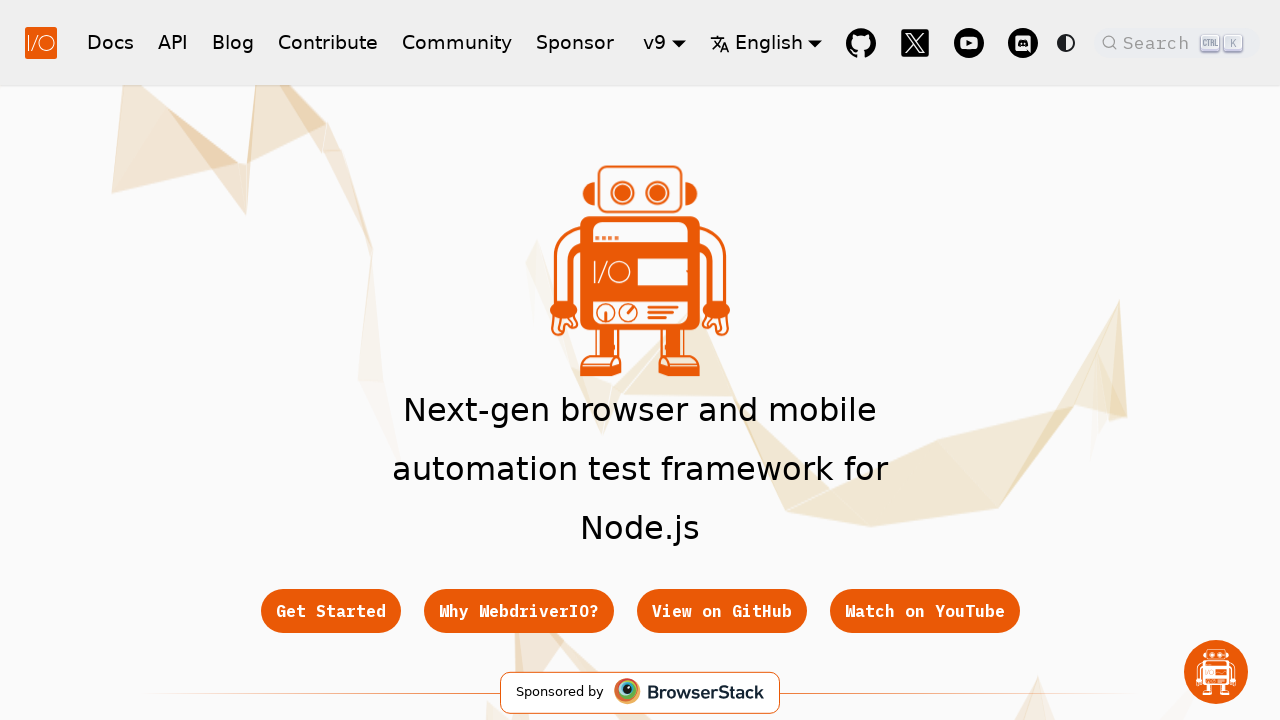